Tests JavaScript confirm box functionality by clicking a button to trigger a confirm dialog and interacting with the alert popup

Starting URL: https://www.hyrtutorials.com/p/alertsdemo.html

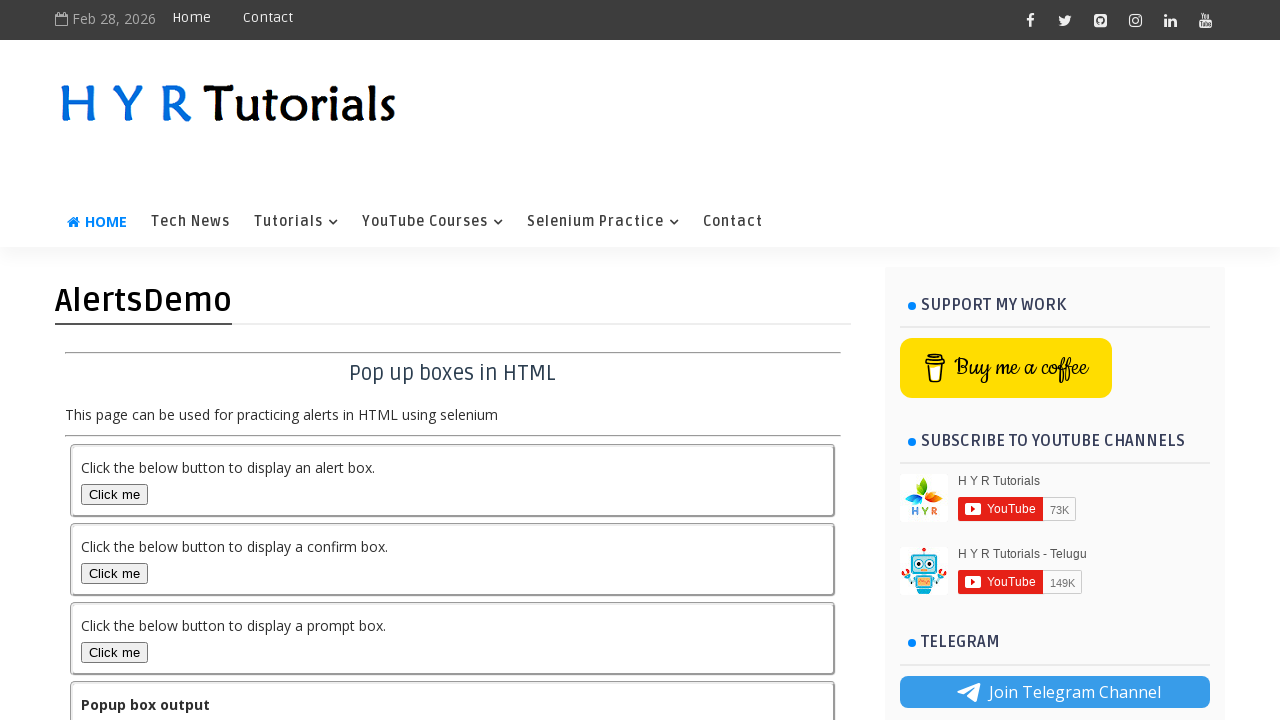

Page loaded and DOM content ready
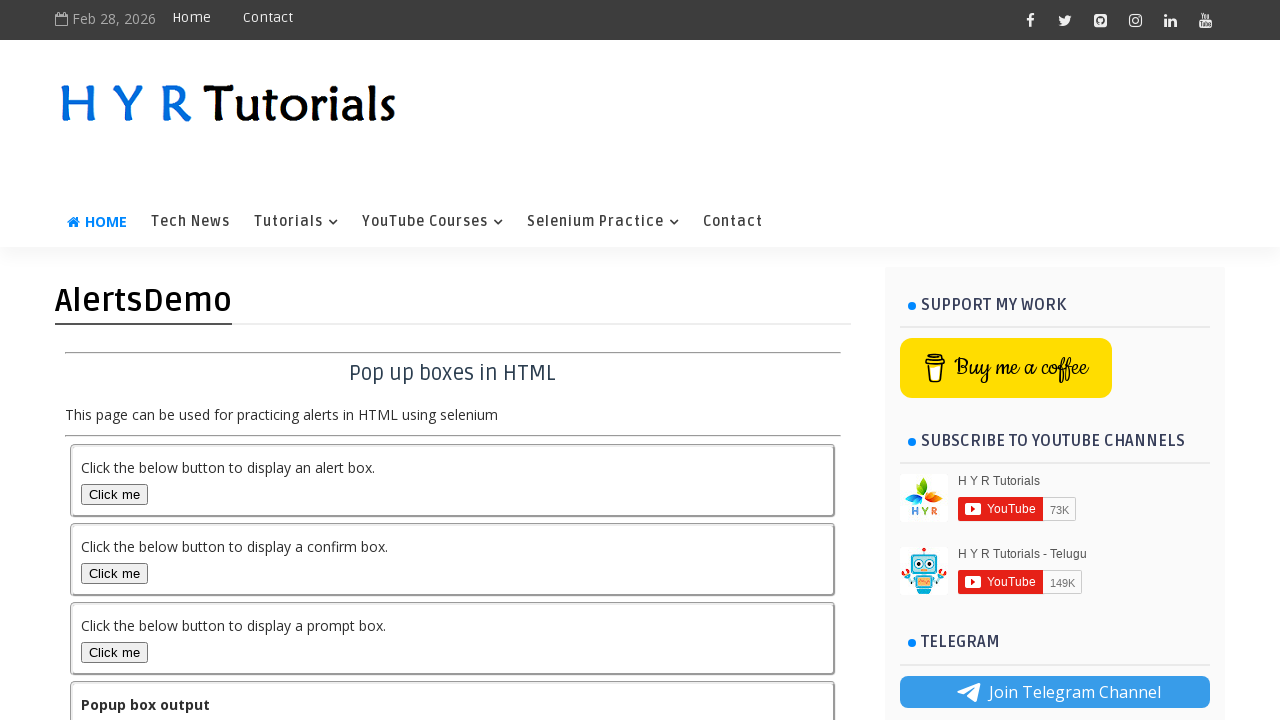

Clicked the confirm box button to trigger alert dialog at (114, 573) on #confirmBox
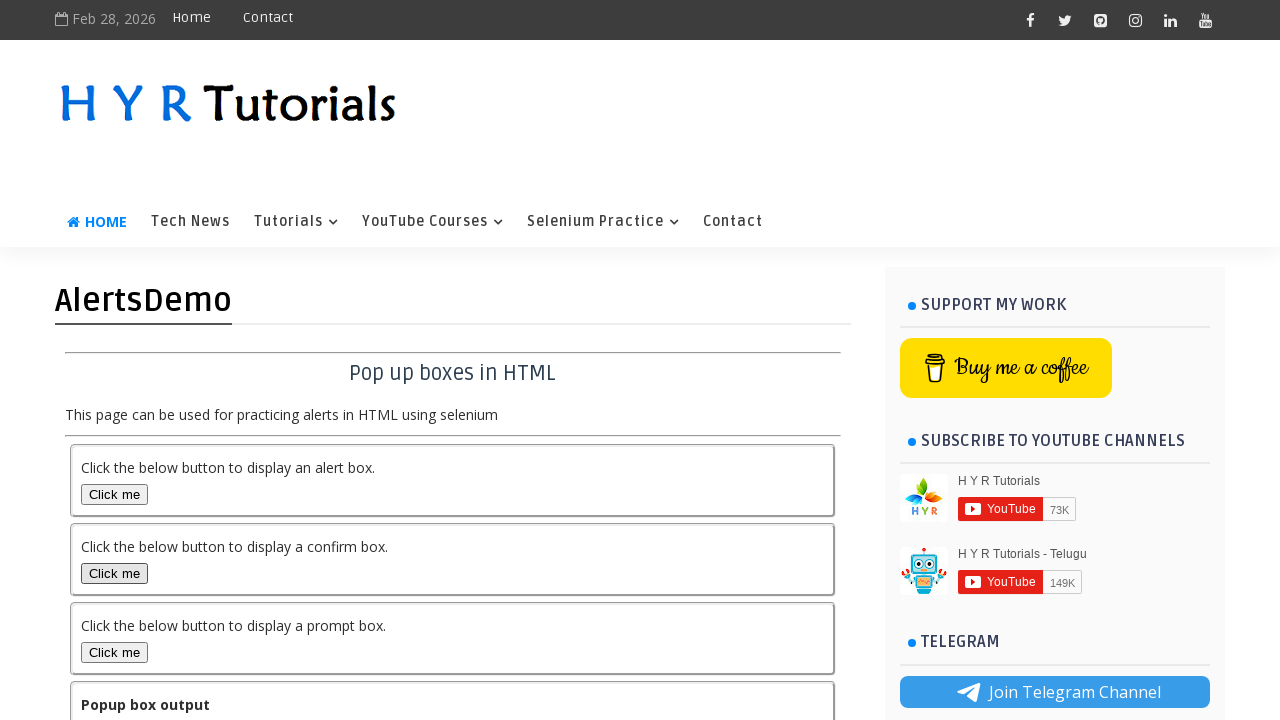

Set up dialog handler to accept confirm dialogs
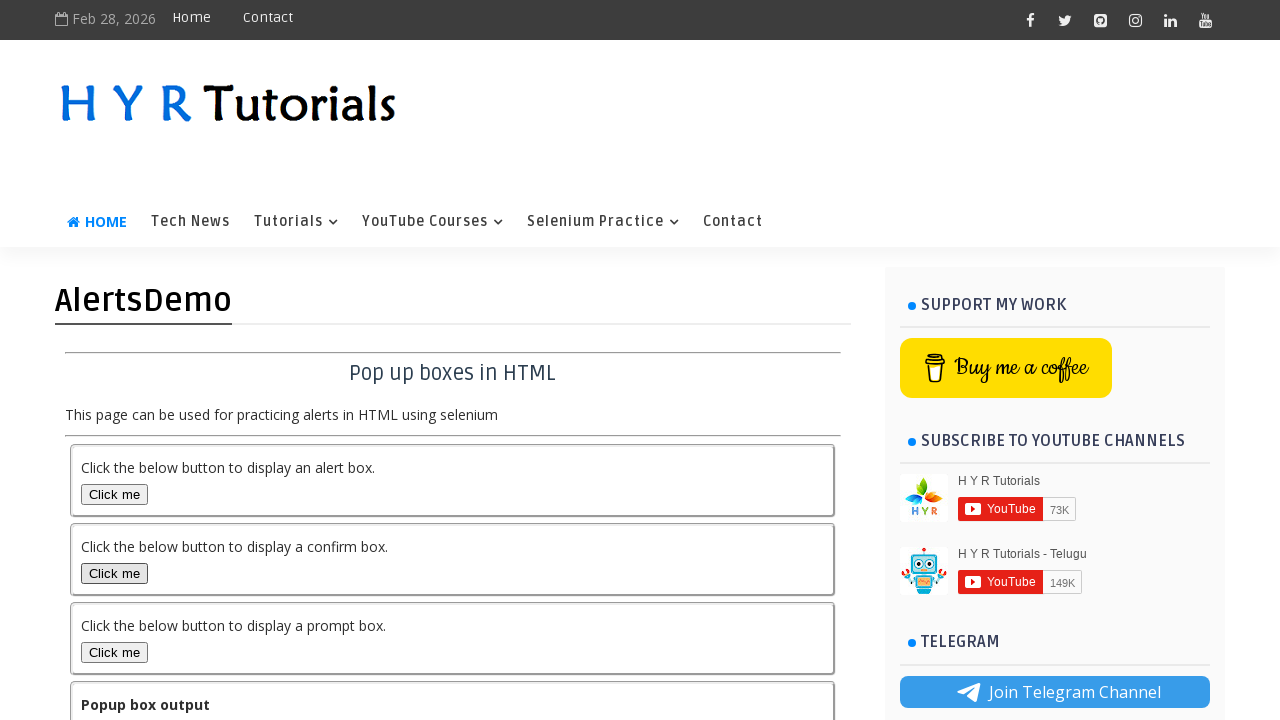

Configured dialog handler with message logging
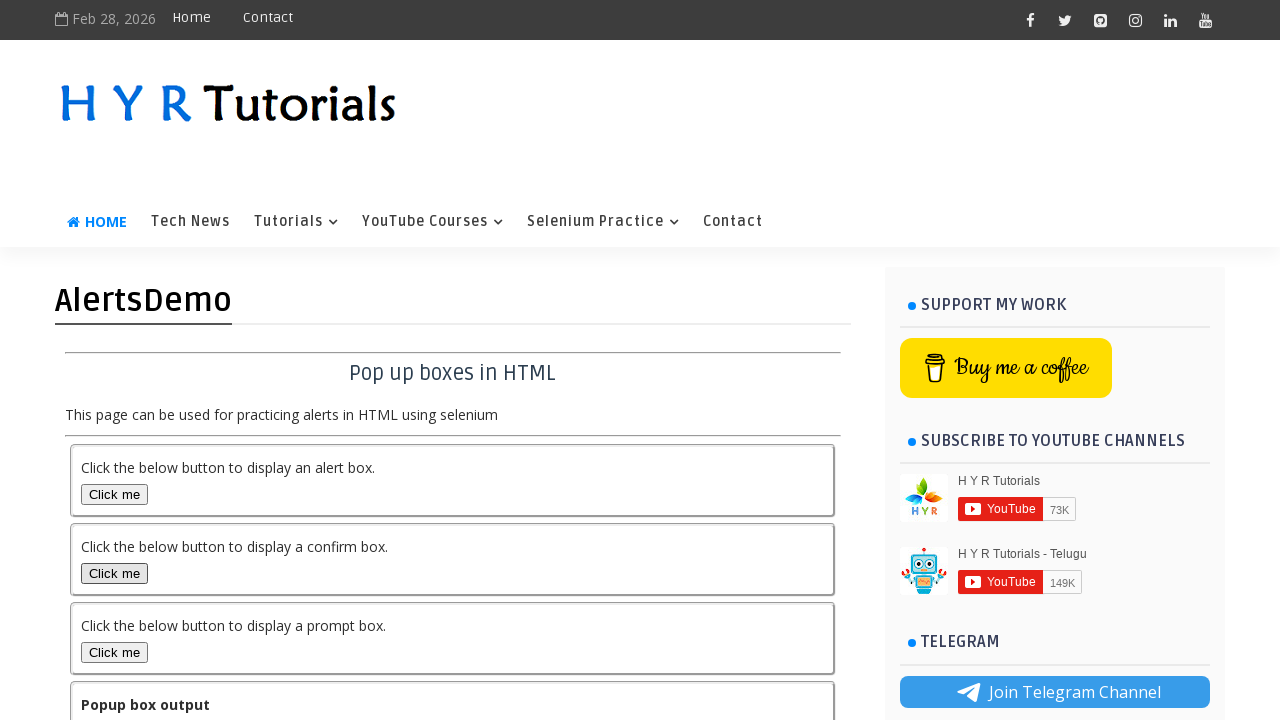

Clicked the confirm box button again to trigger the confirm dialog at (114, 573) on #confirmBox
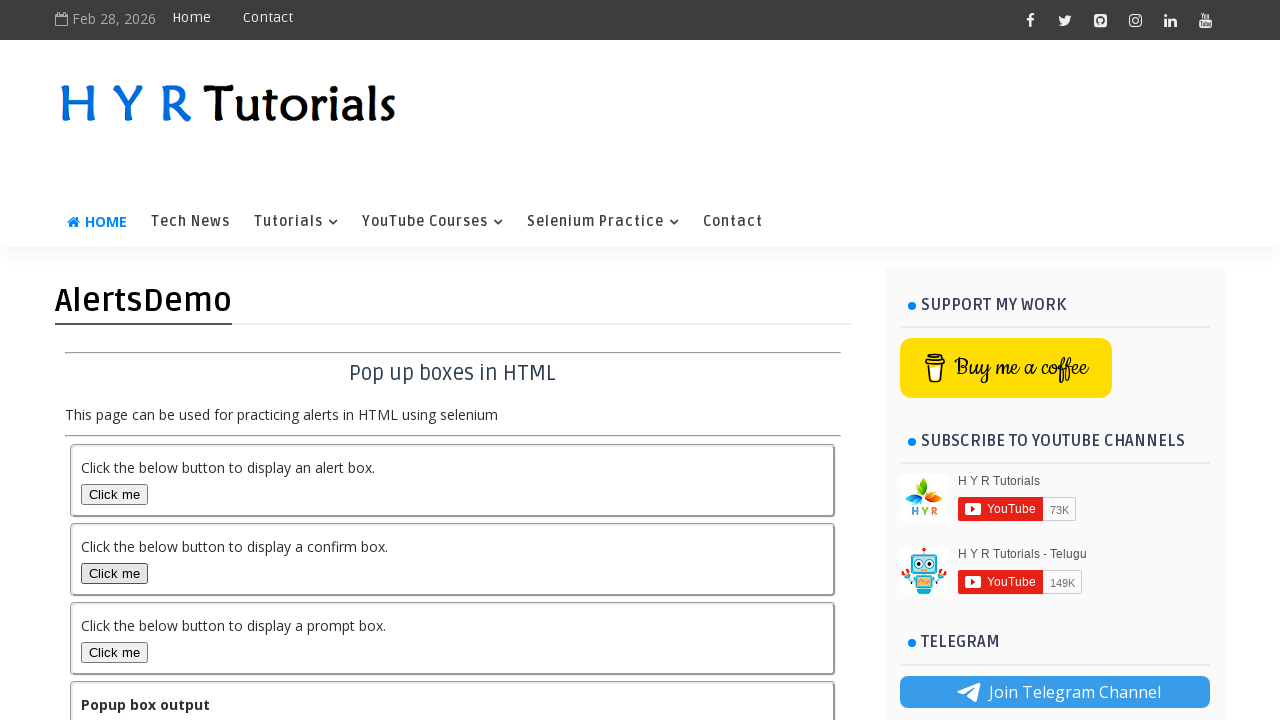

Waited 1 second for dialog to be handled and processed
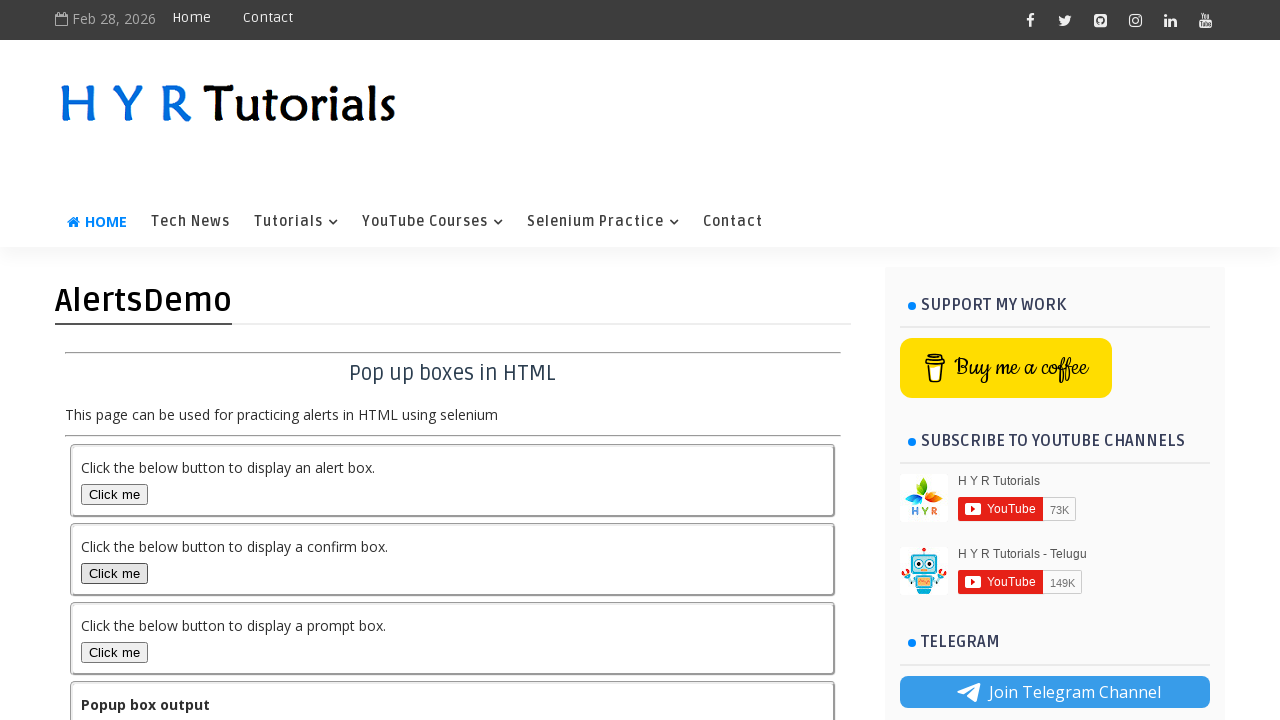

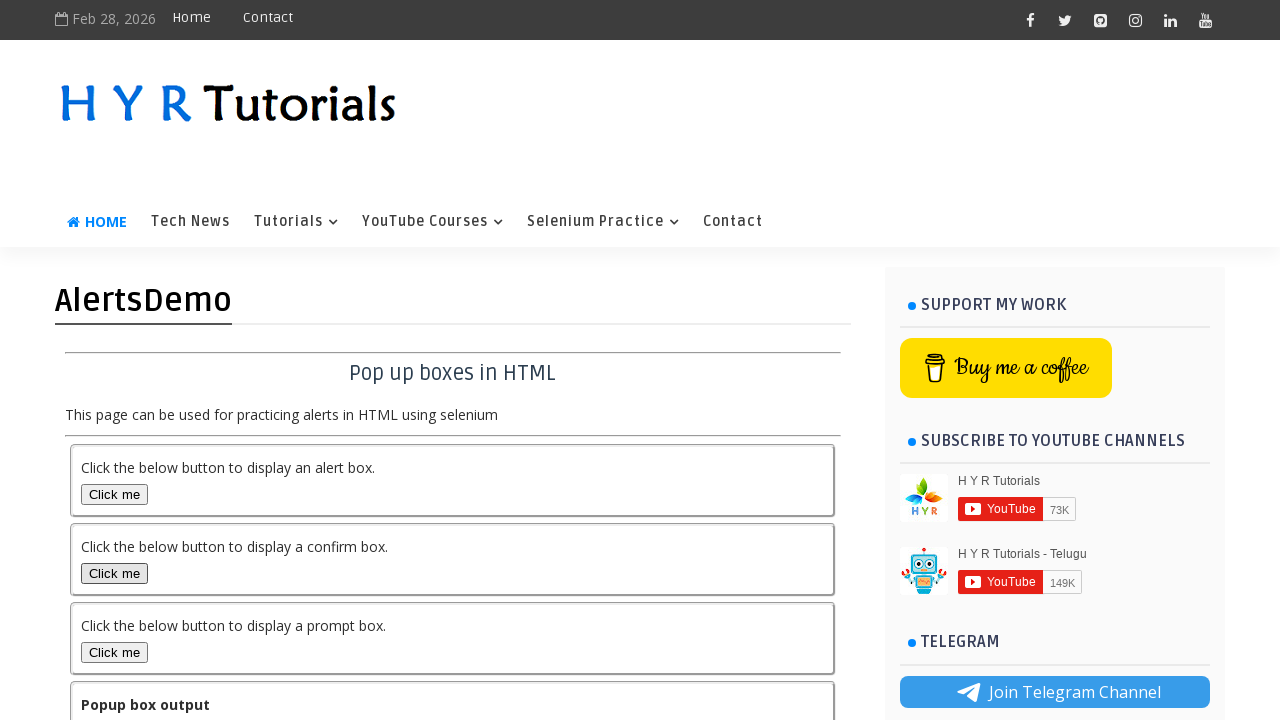